Tests a basic calculator web application by selecting different builds, entering numbers, selecting operations, and verifying calculations and error messages

Starting URL: https://testsheepnz.github.io/BasicCalculator.html

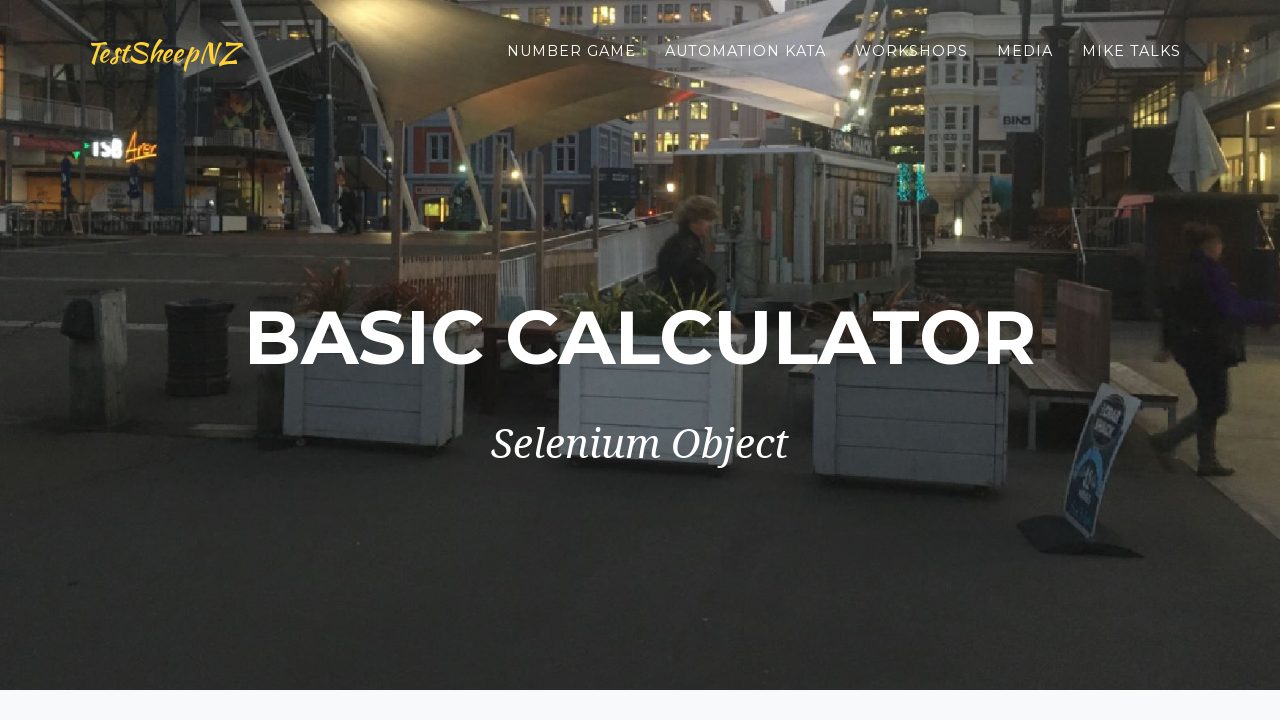

Selected 'Prototype' build from dropdown on select#selectBuild
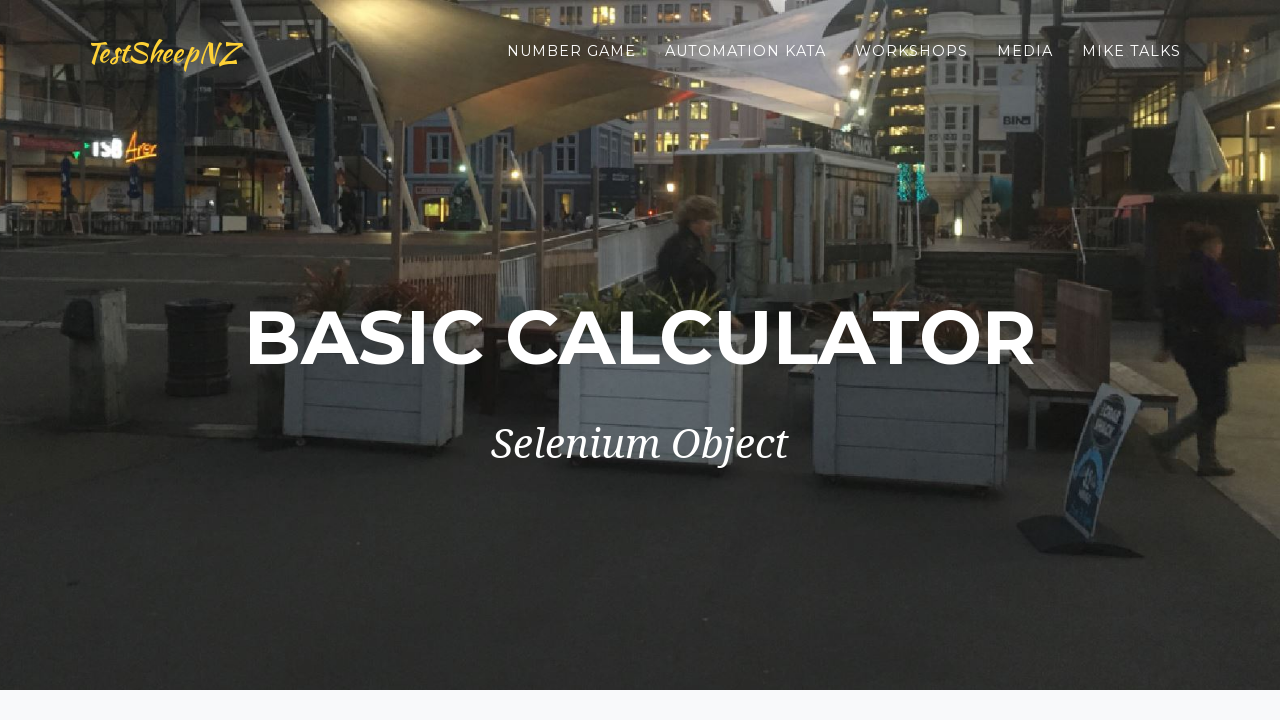

Entered first number: 10 on input#number1Field
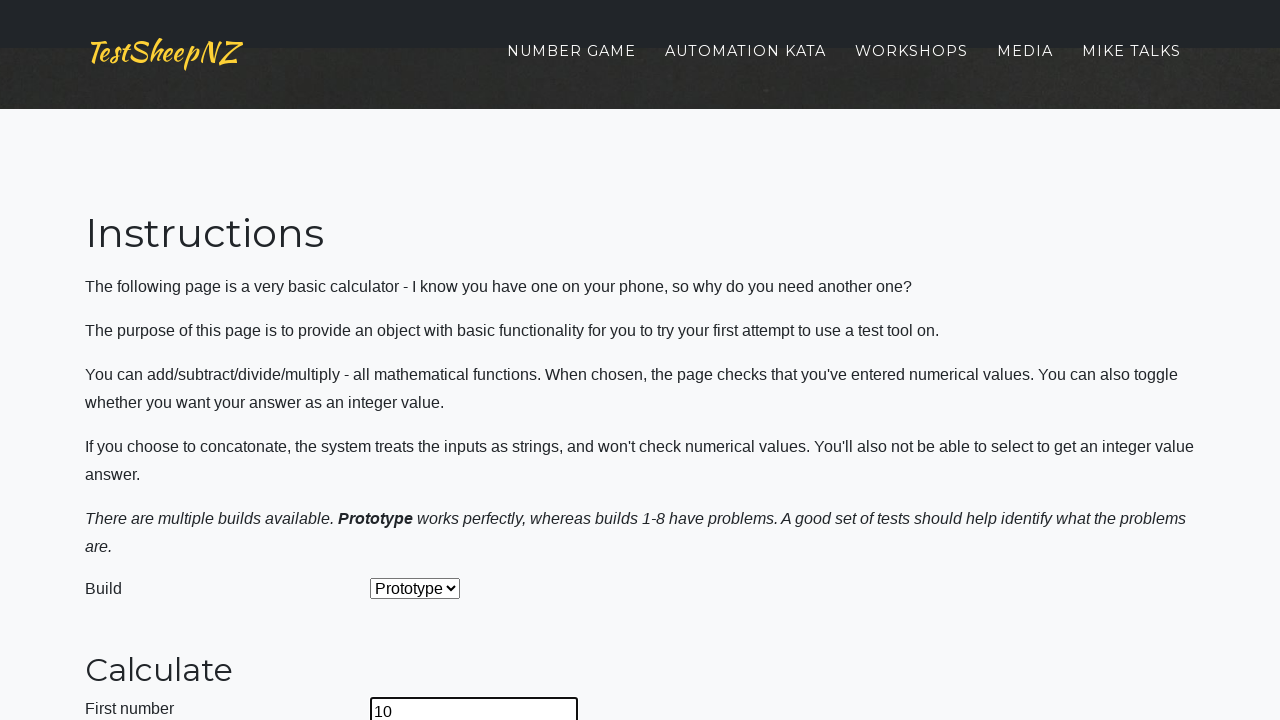

Entered second number: 5 on input#number2Field
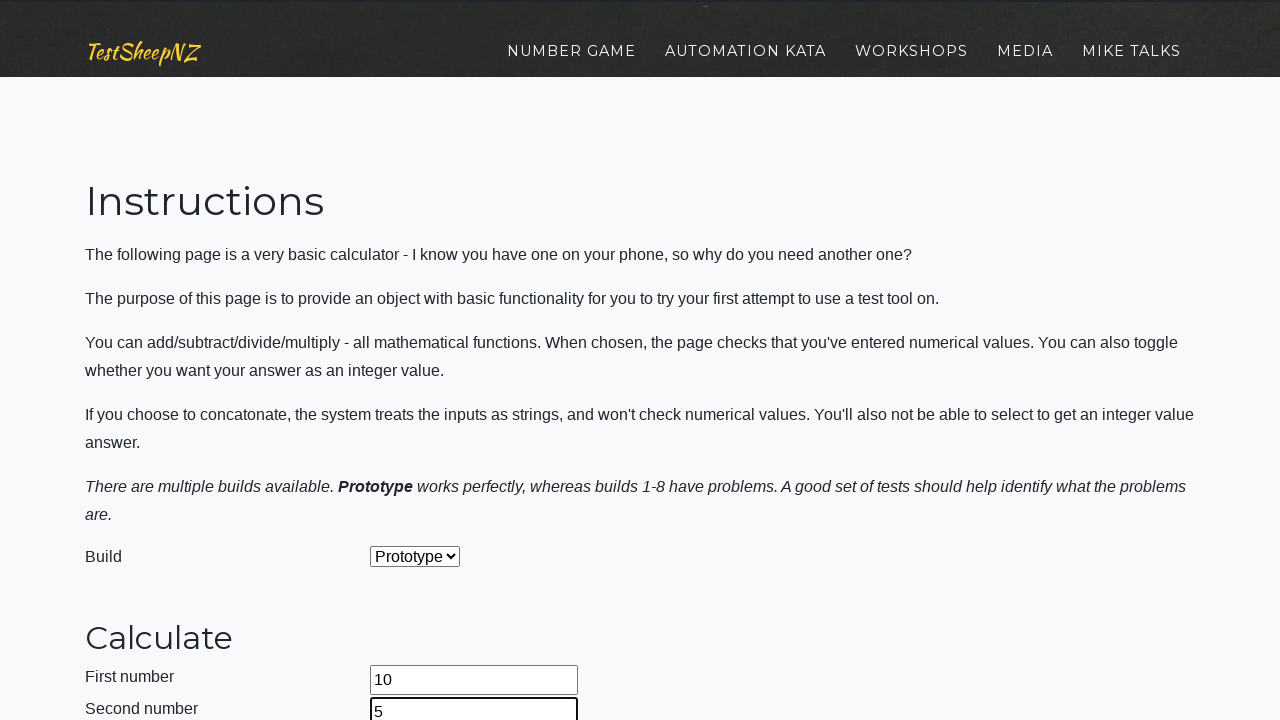

Selected 'Add' operation on select#selectOperationDropdown
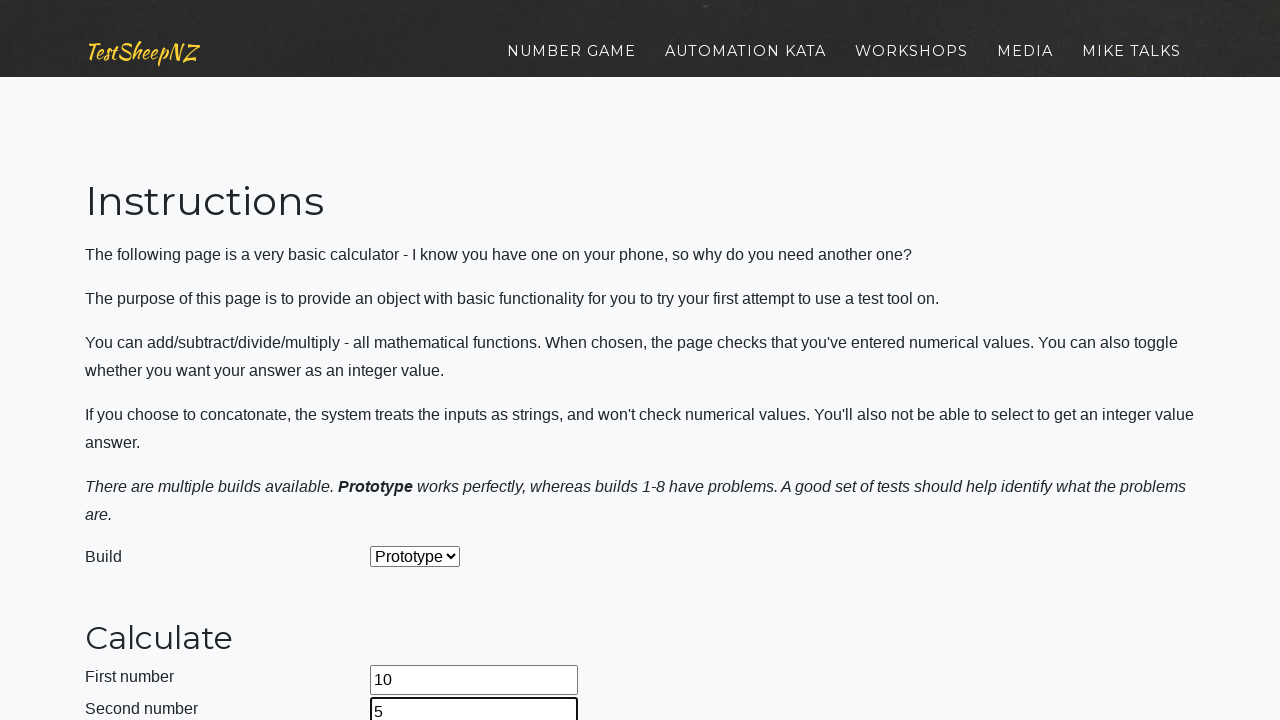

Clicked Calculate button at (422, 361) on input#calculateButton
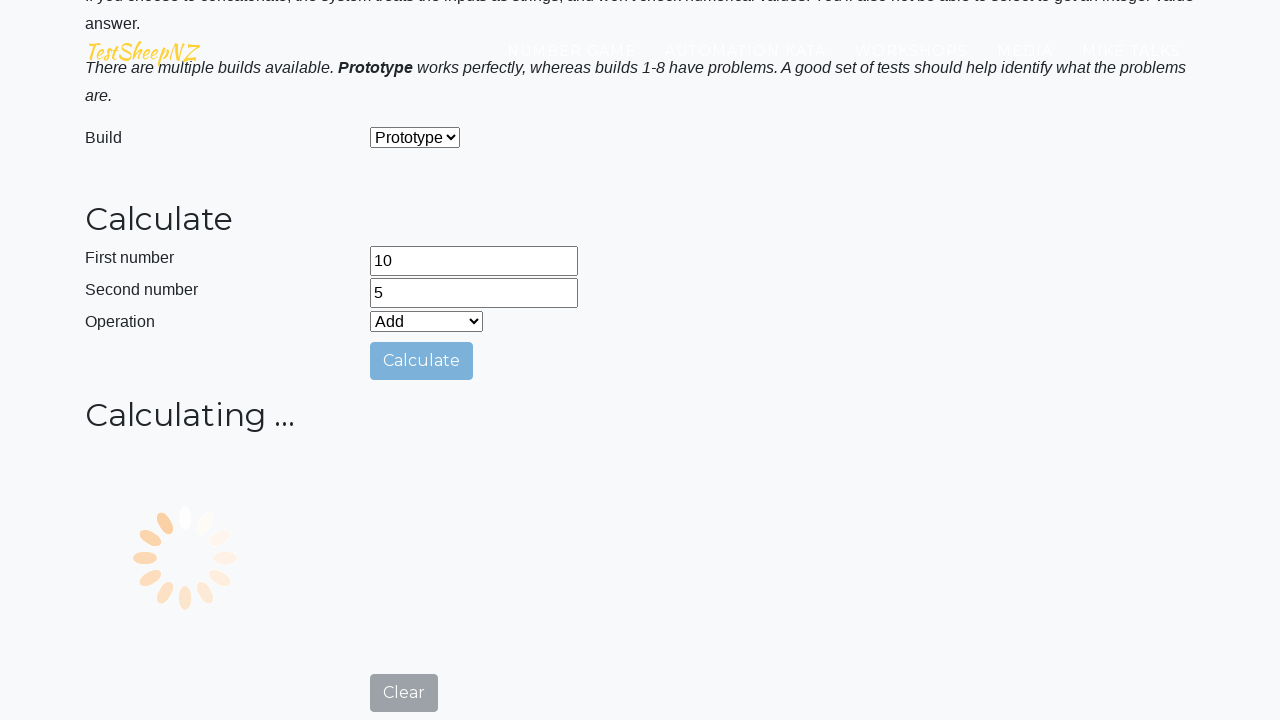

Answer field loaded
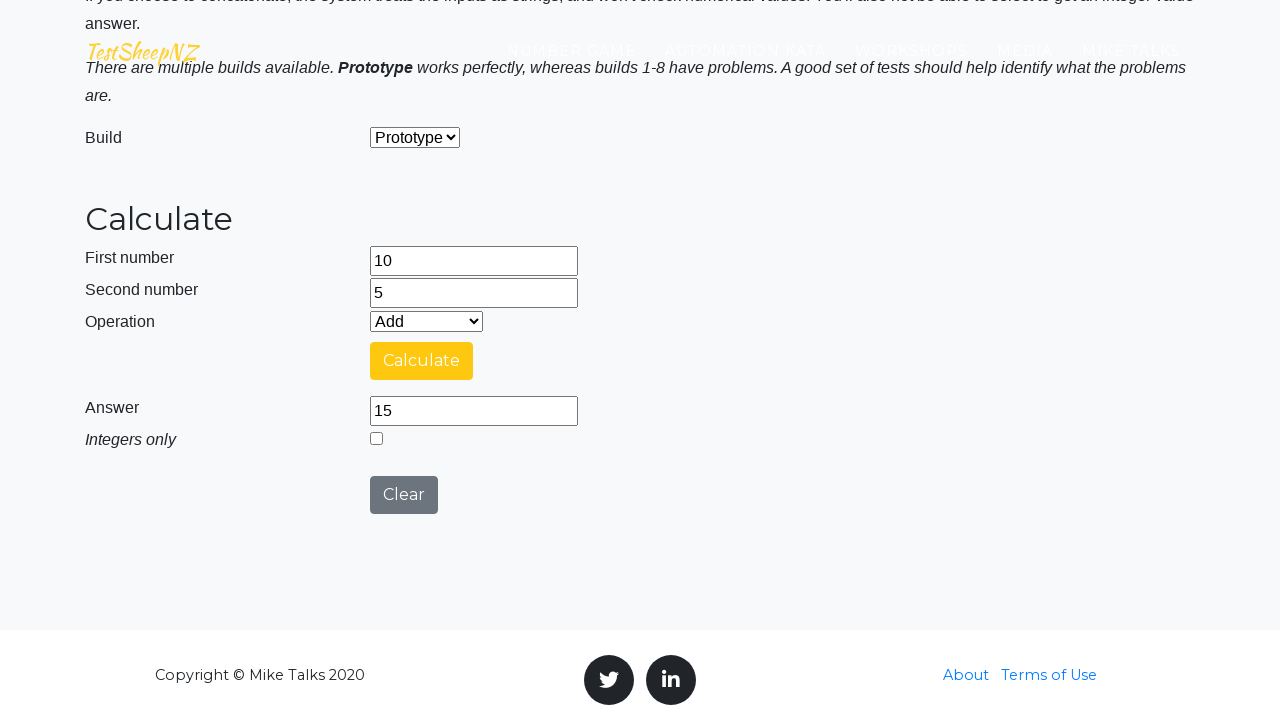

Located answer field element
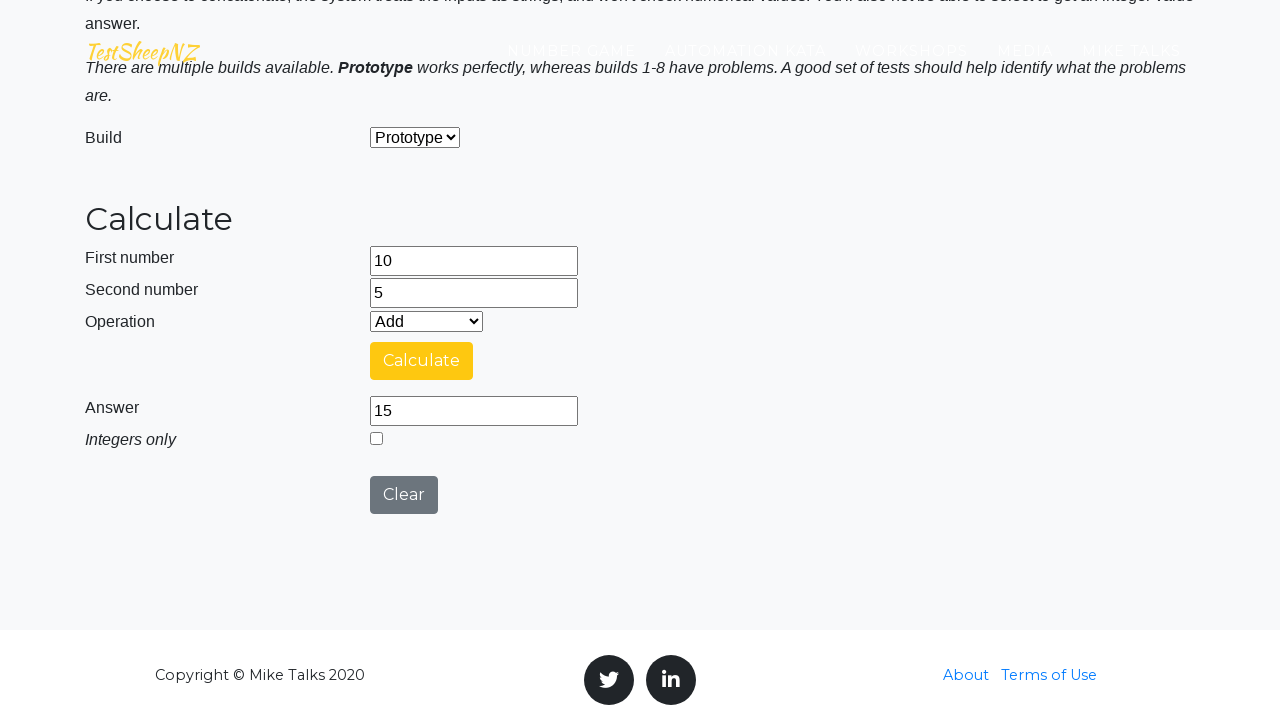

Clicked Clear button to reset calculator at (404, 495) on input#clearButton
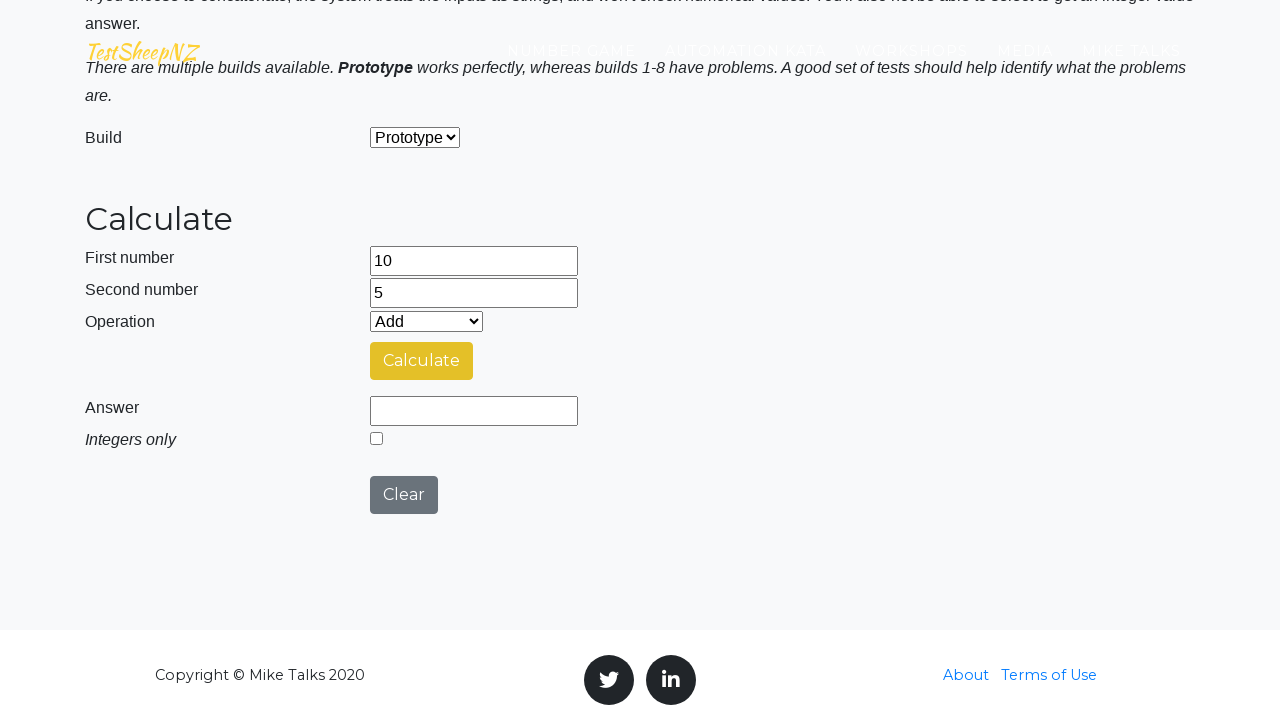

Entered first number: 20 for division test on input#number1Field
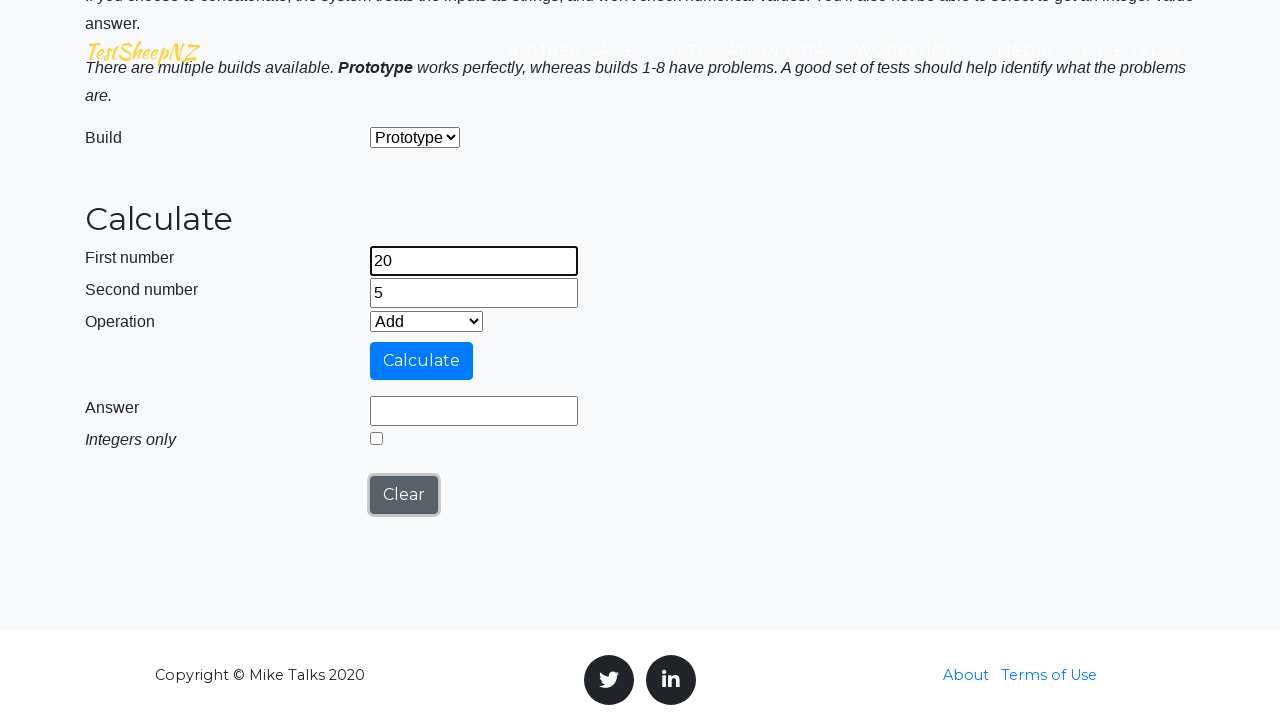

Entered second number: 4 for division test on input#number2Field
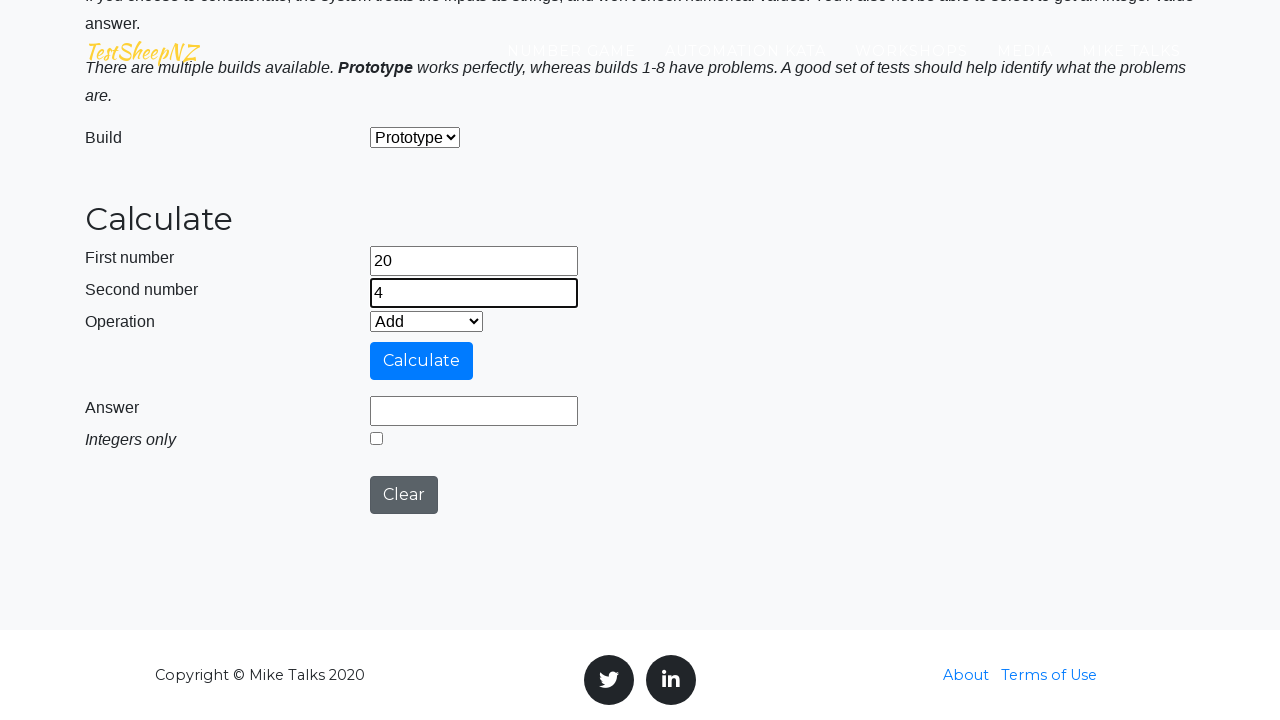

Selected 'Divide' operation on select#selectOperationDropdown
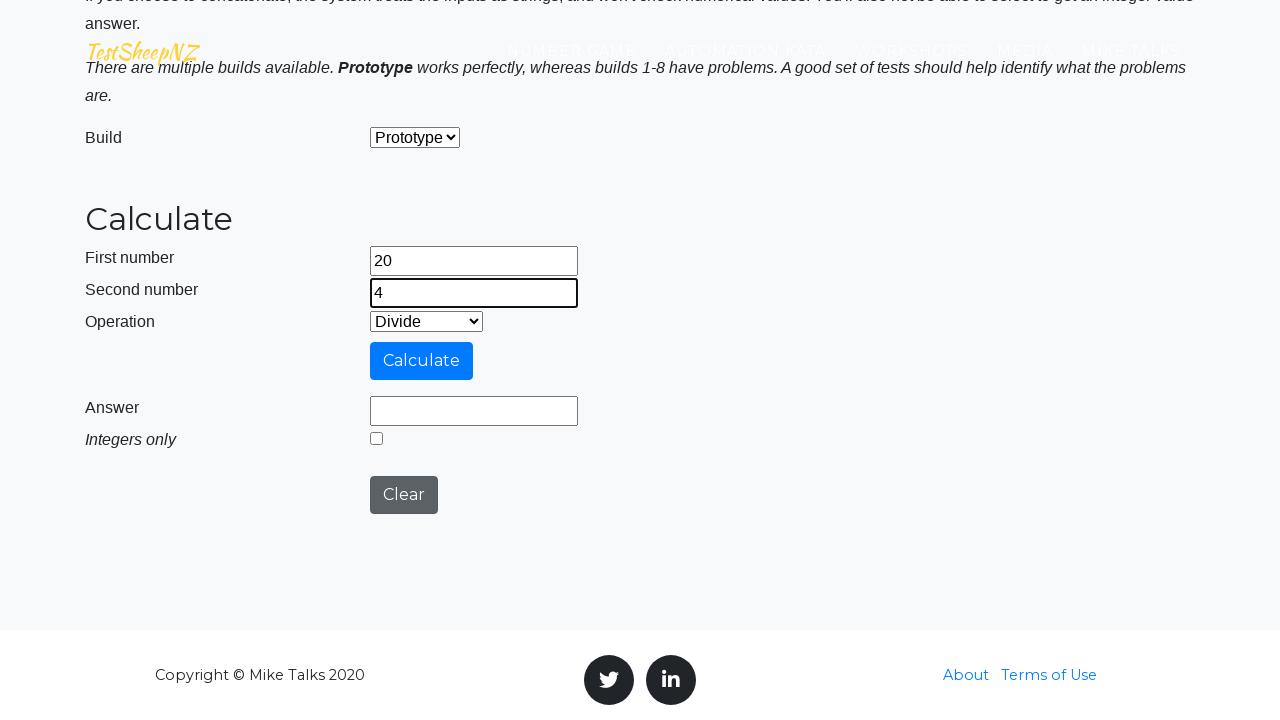

Clicked Calculate button for division (20 / 4) at (422, 361) on input#calculateButton
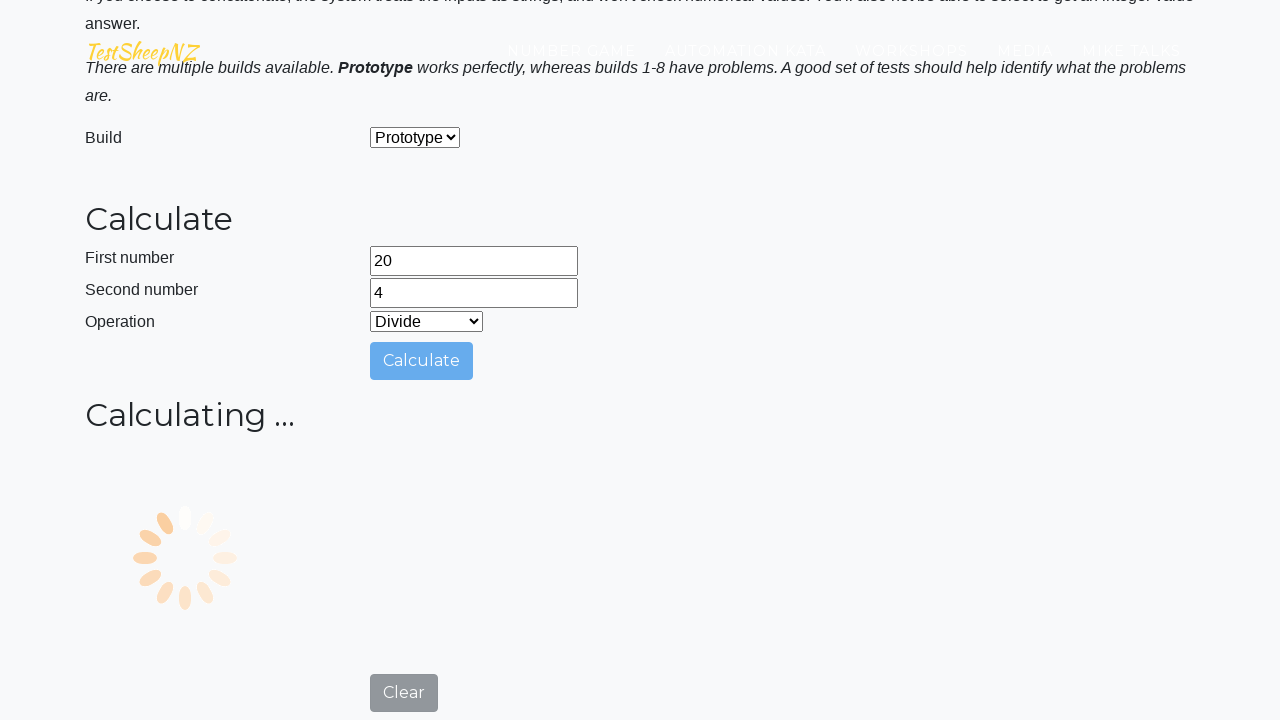

Located integers only checkbox
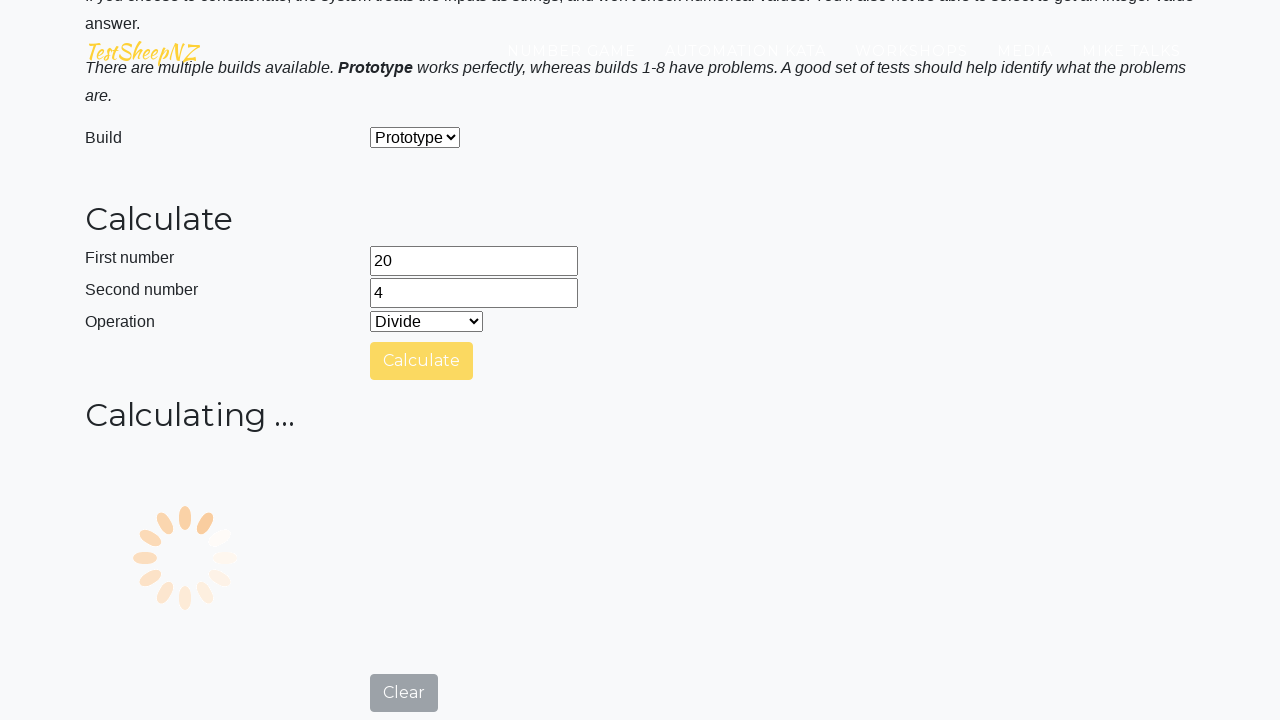

Entered first number: 10 for divide by zero test on input#number1Field
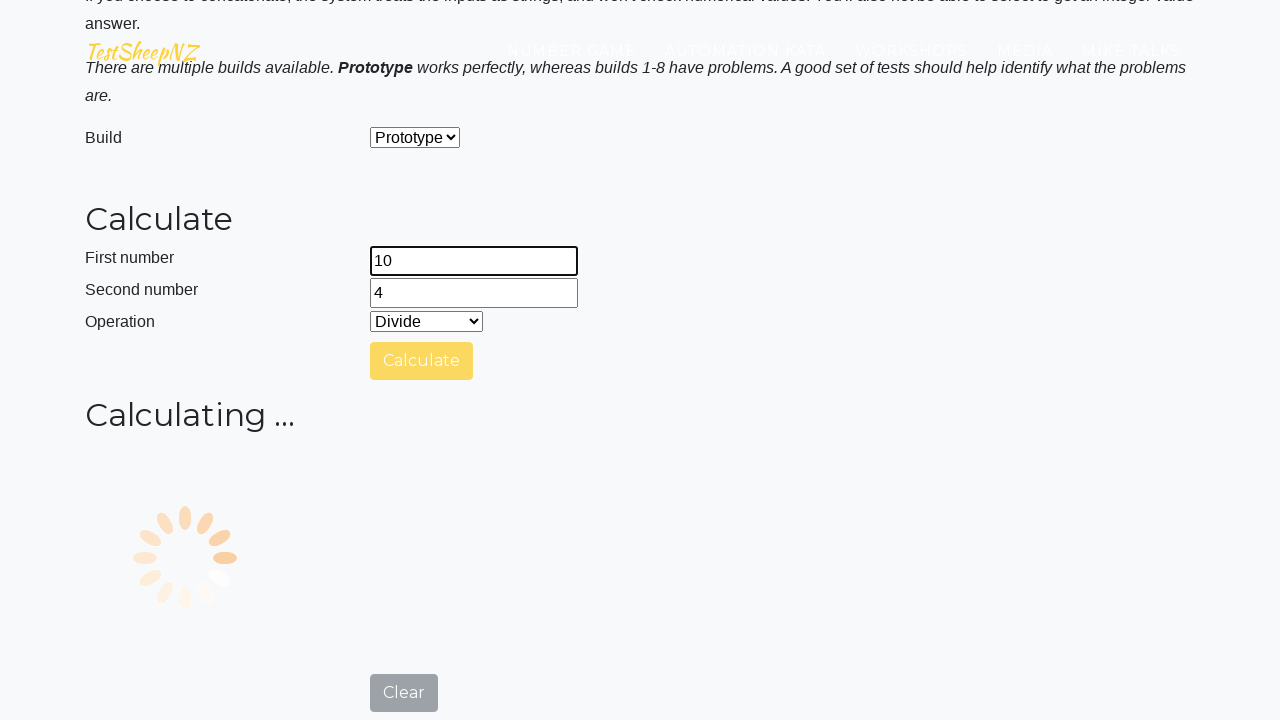

Entered second number: 0 for divide by zero test on input#number2Field
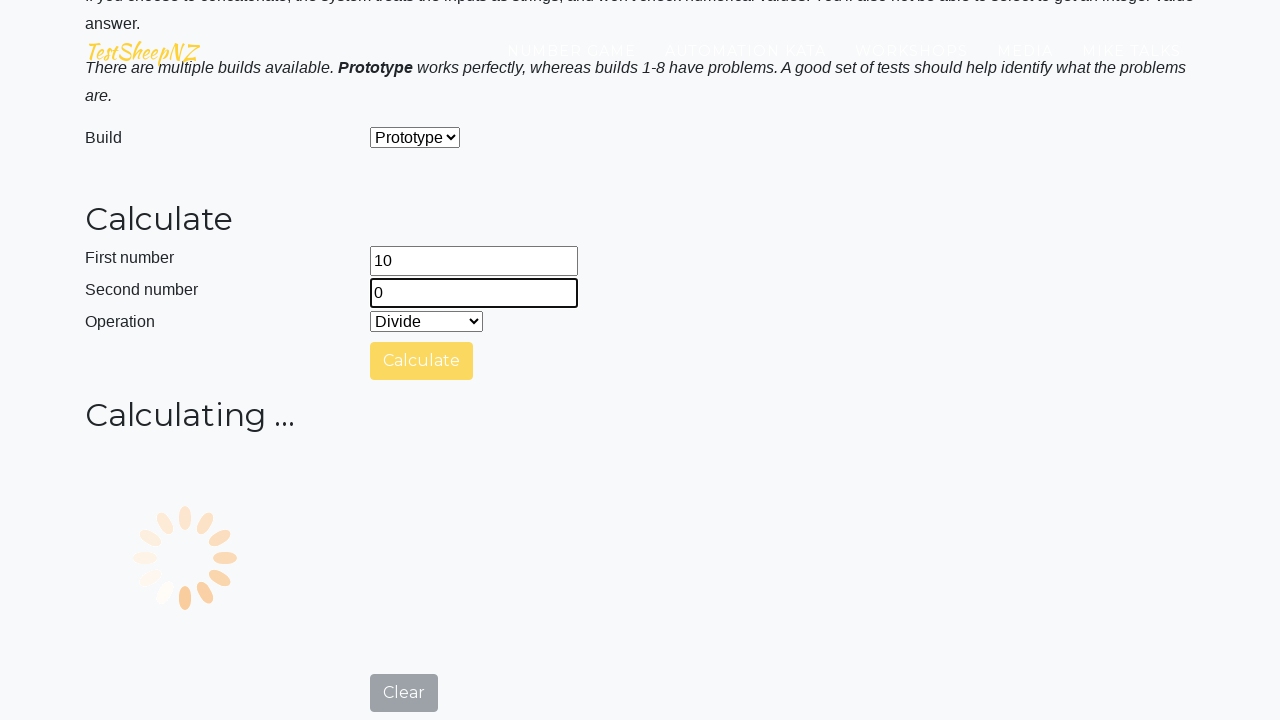

Selected 'Divide' operation for error test on select#selectOperationDropdown
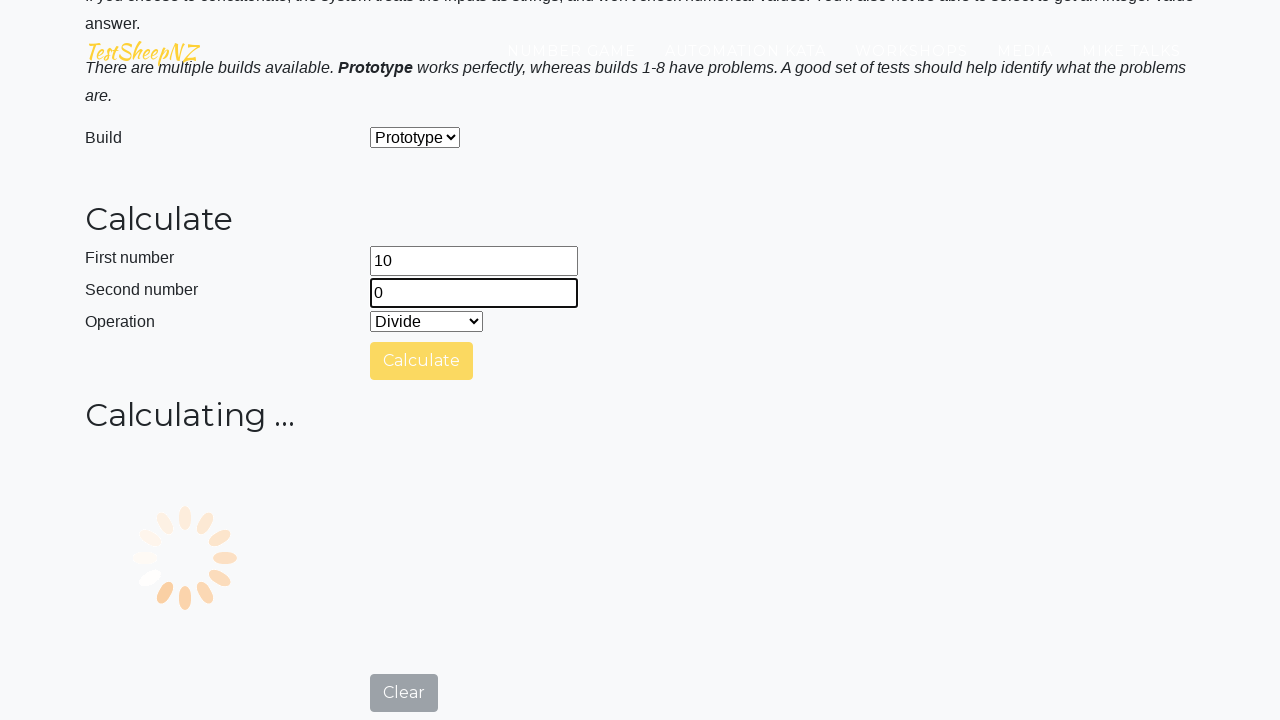

Clicked Calculate button for divide by zero (10 / 0) at (422, 351) on input#calculateButton
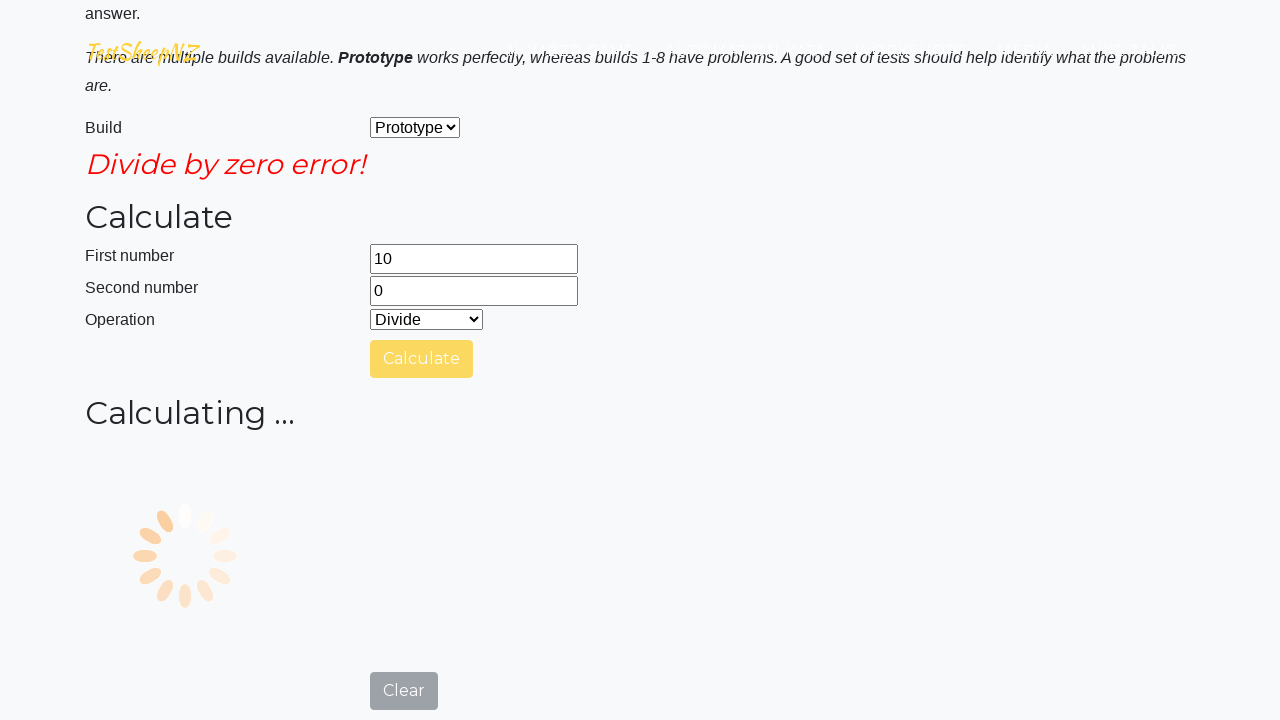

Located error message field
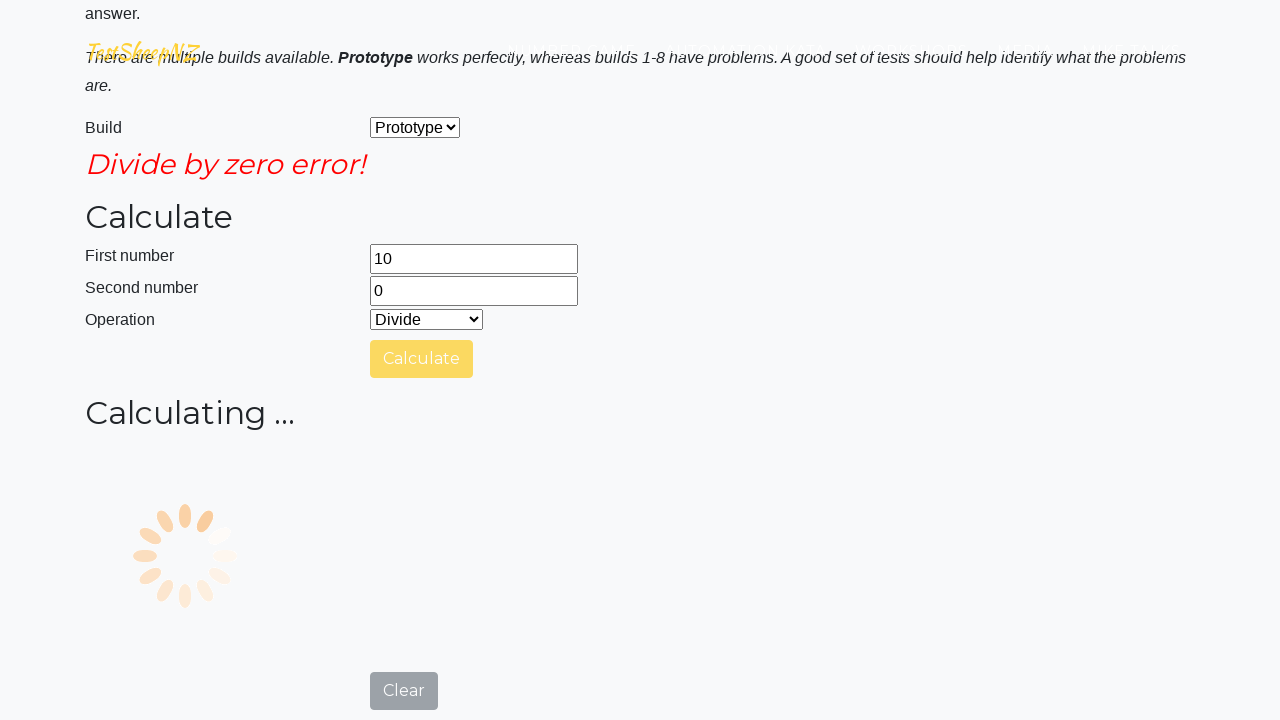

Error message displayed for divide by zero operation
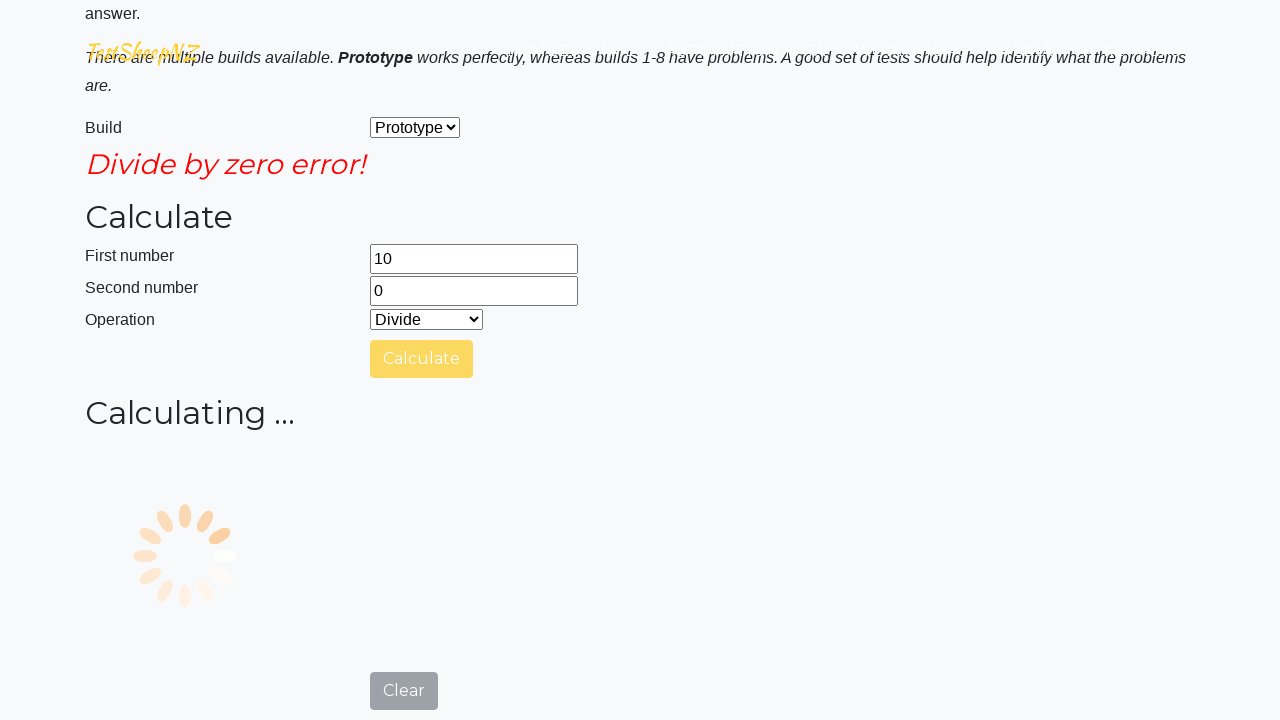

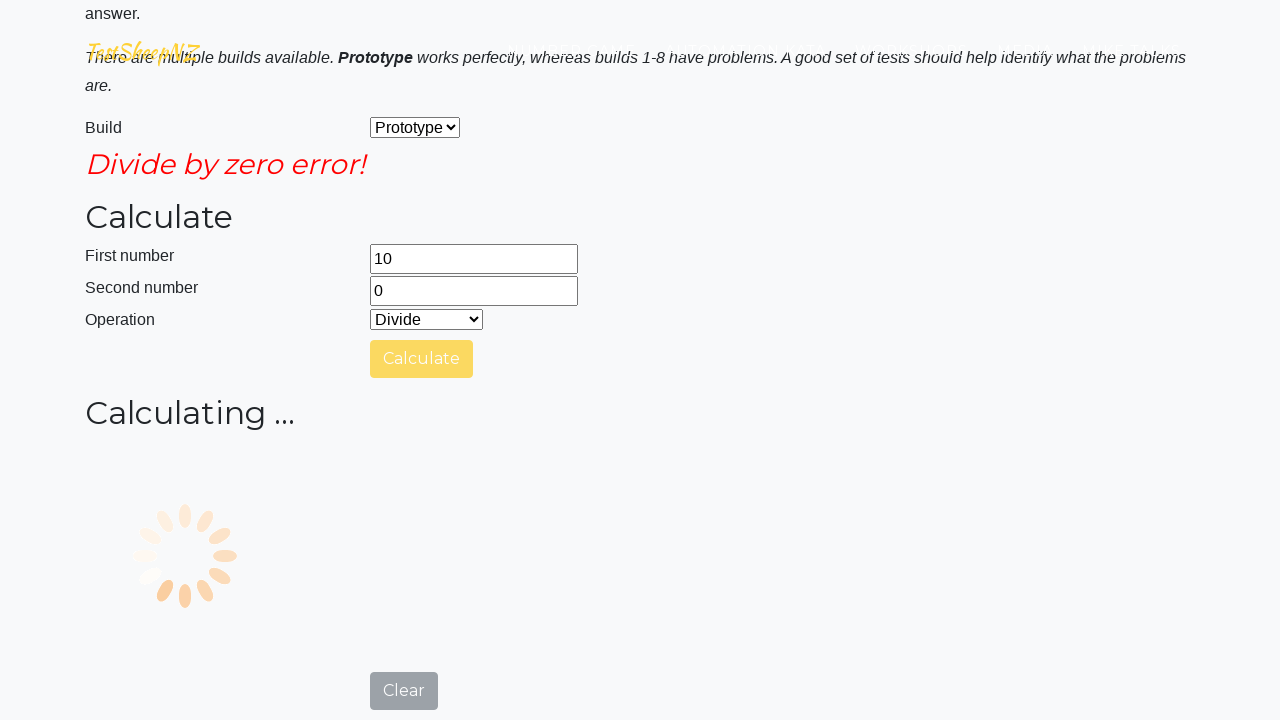